Tests a basic HTML form by filling in username, password, comments, interacting with checkboxes, radio buttons, and multi-select dropdowns, then submitting the form.

Starting URL: https://testpages.herokuapp.com/styled/basic-html-form-test.html

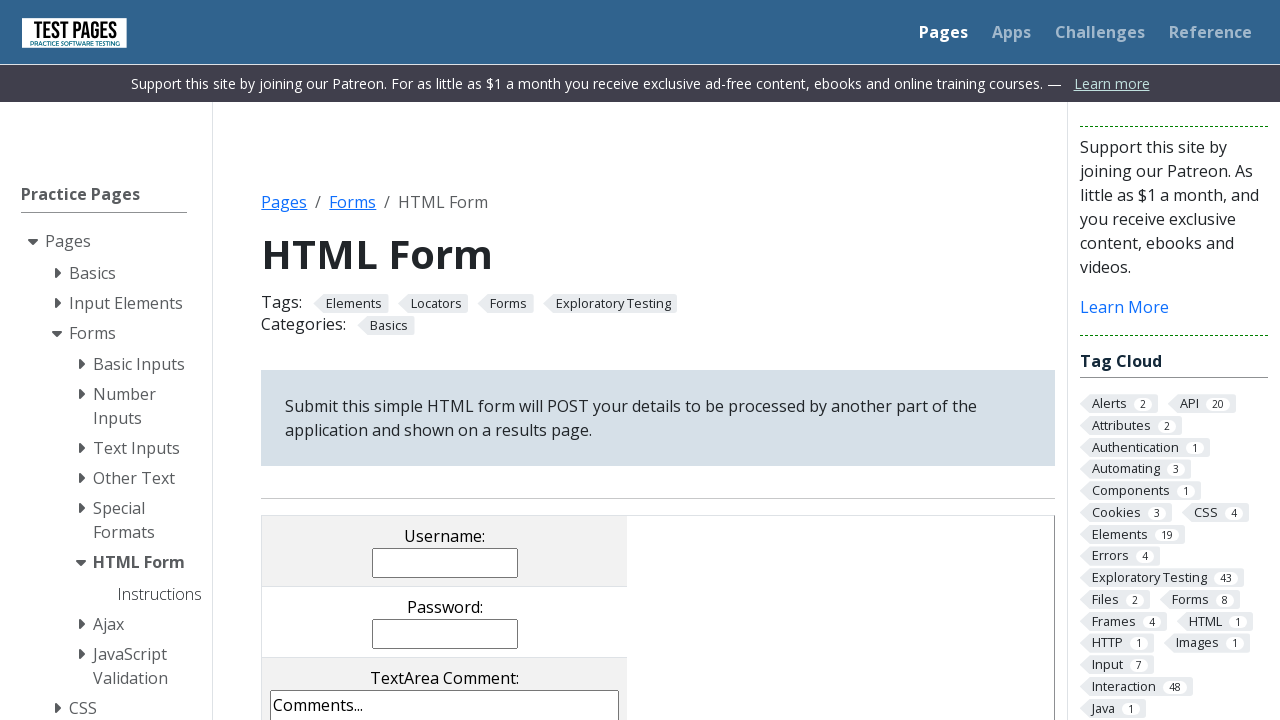

Filled username field with 'TestUser2024' on input[name='username']
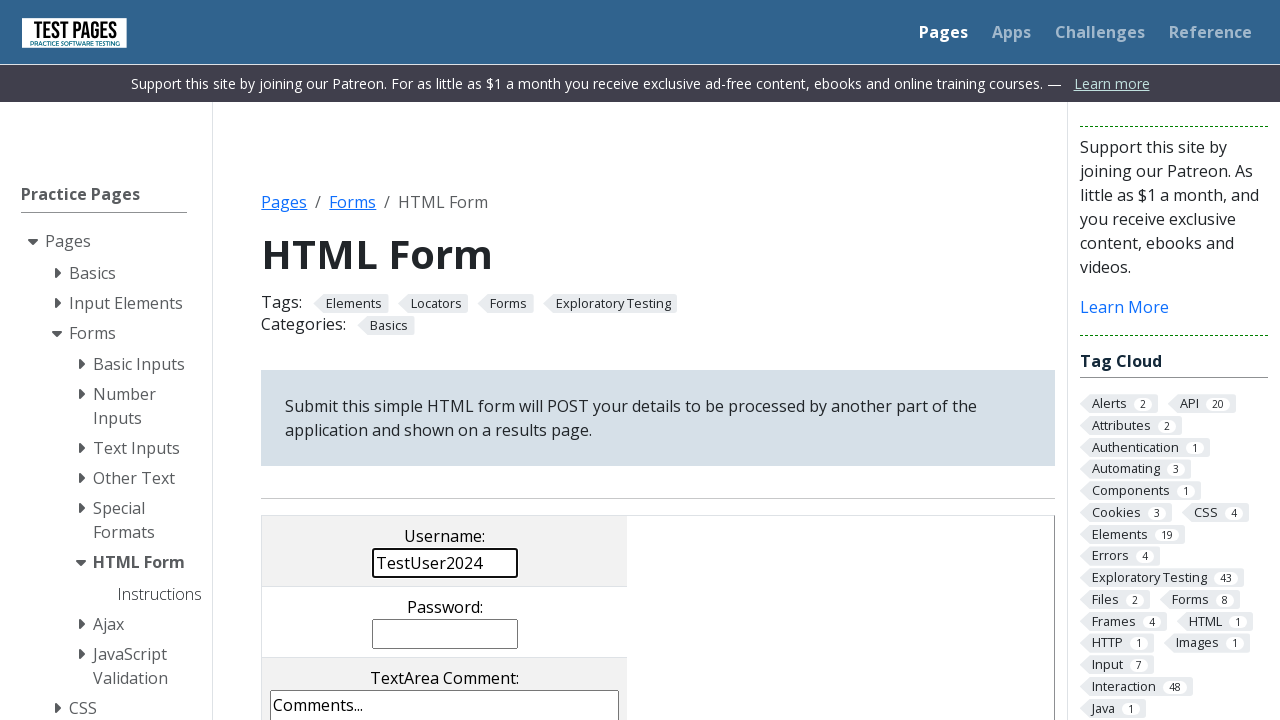

Filled password field with 'SecurePass789' on input[name='password']
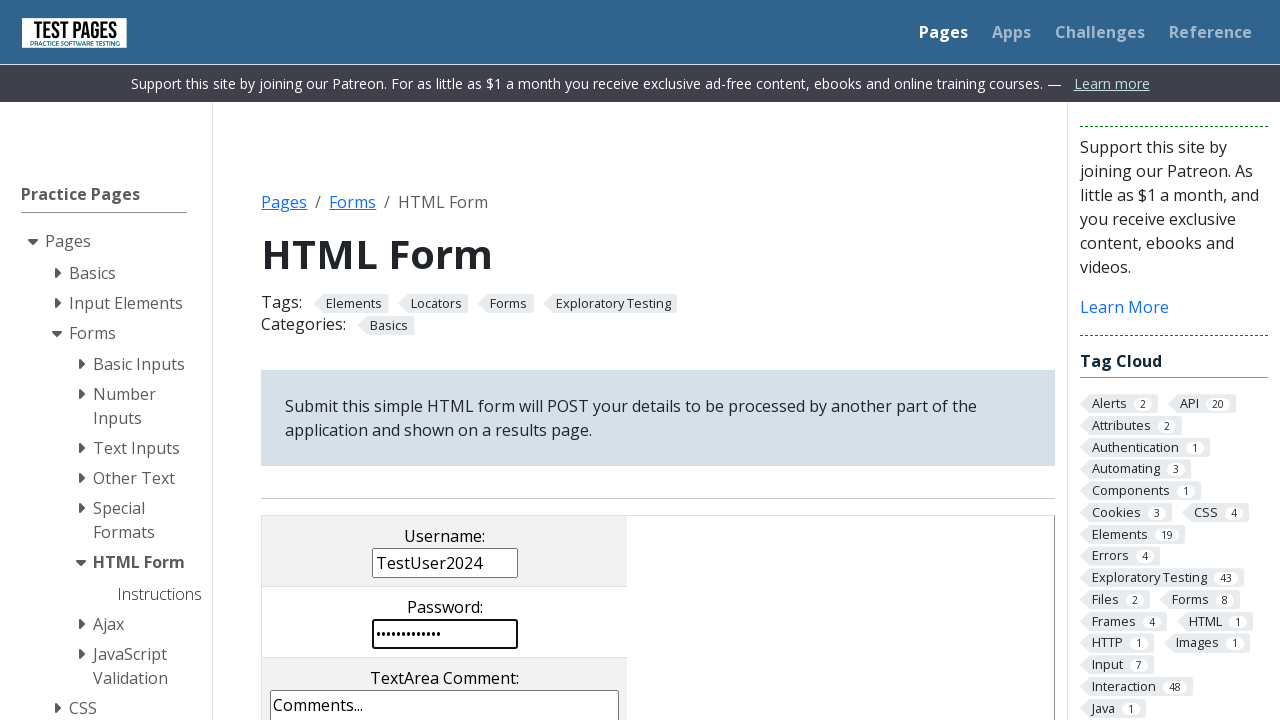

Filled comments field with test comment on textarea[name='comments']
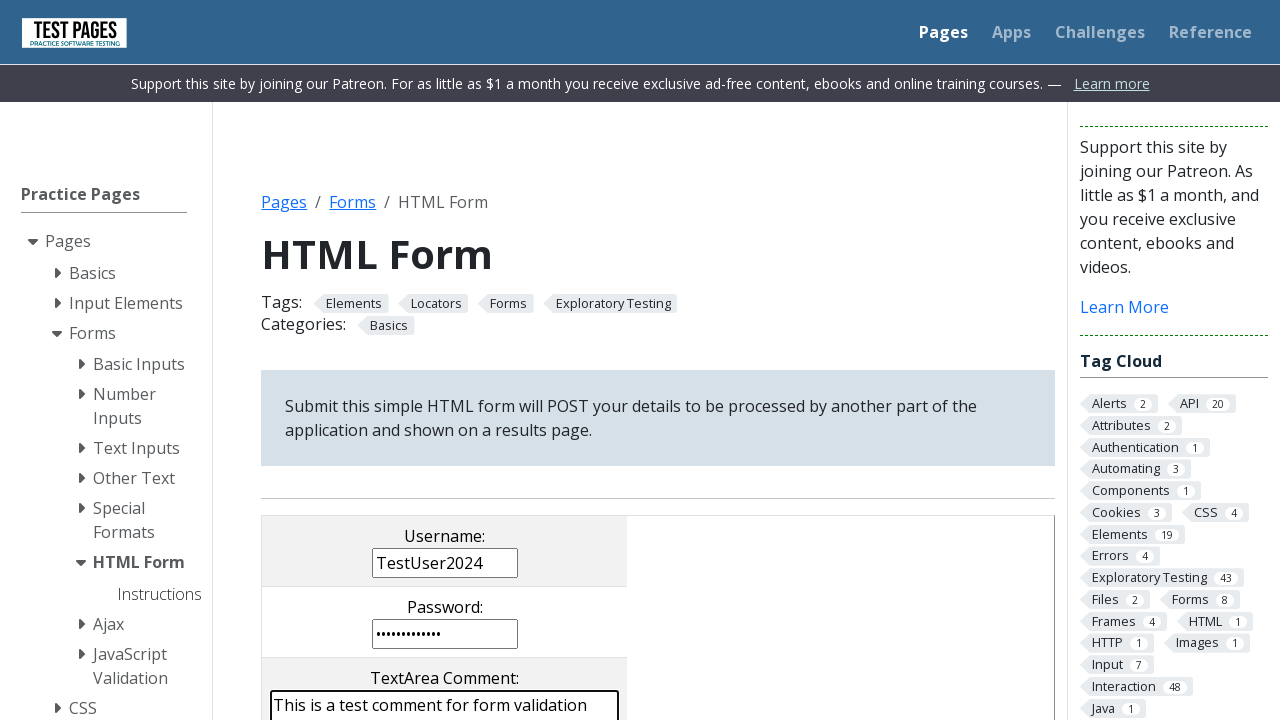

Clicked the second checkbox at (402, 360) on input[name='checkboxes[]'] >> nth=1
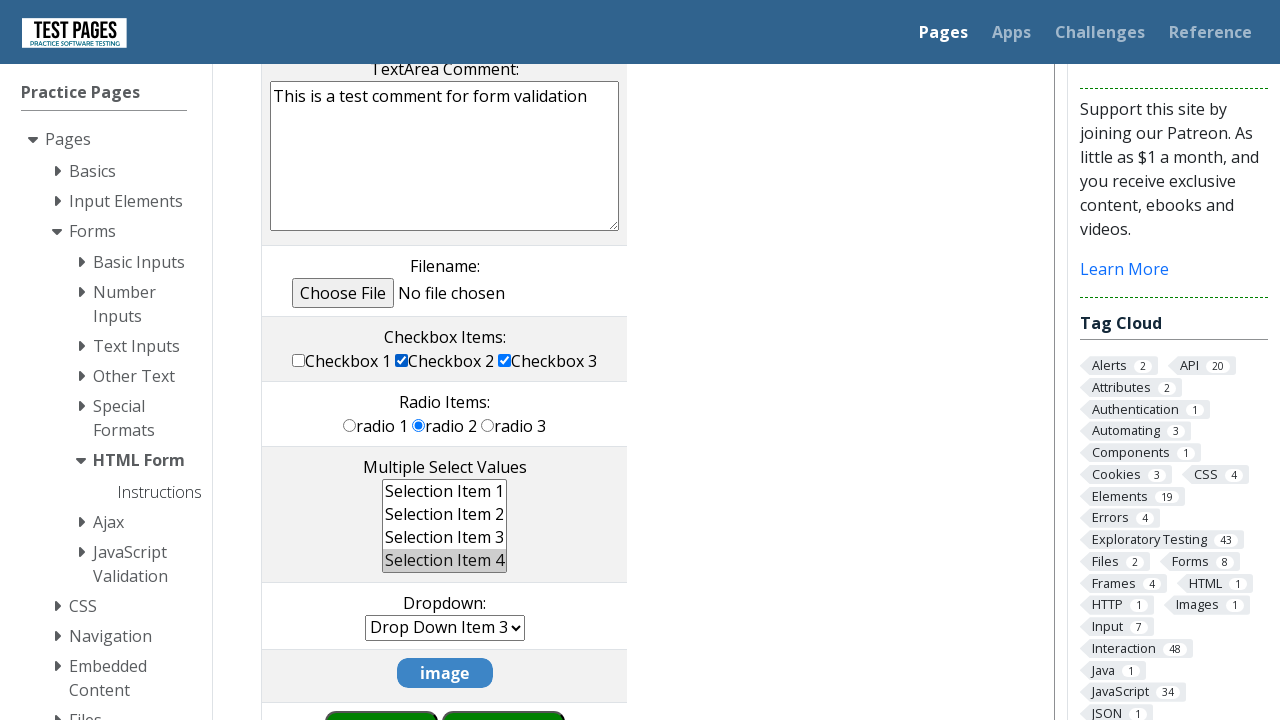

Clicked the third radio button at (488, 425) on input[name='radioval'] >> nth=2
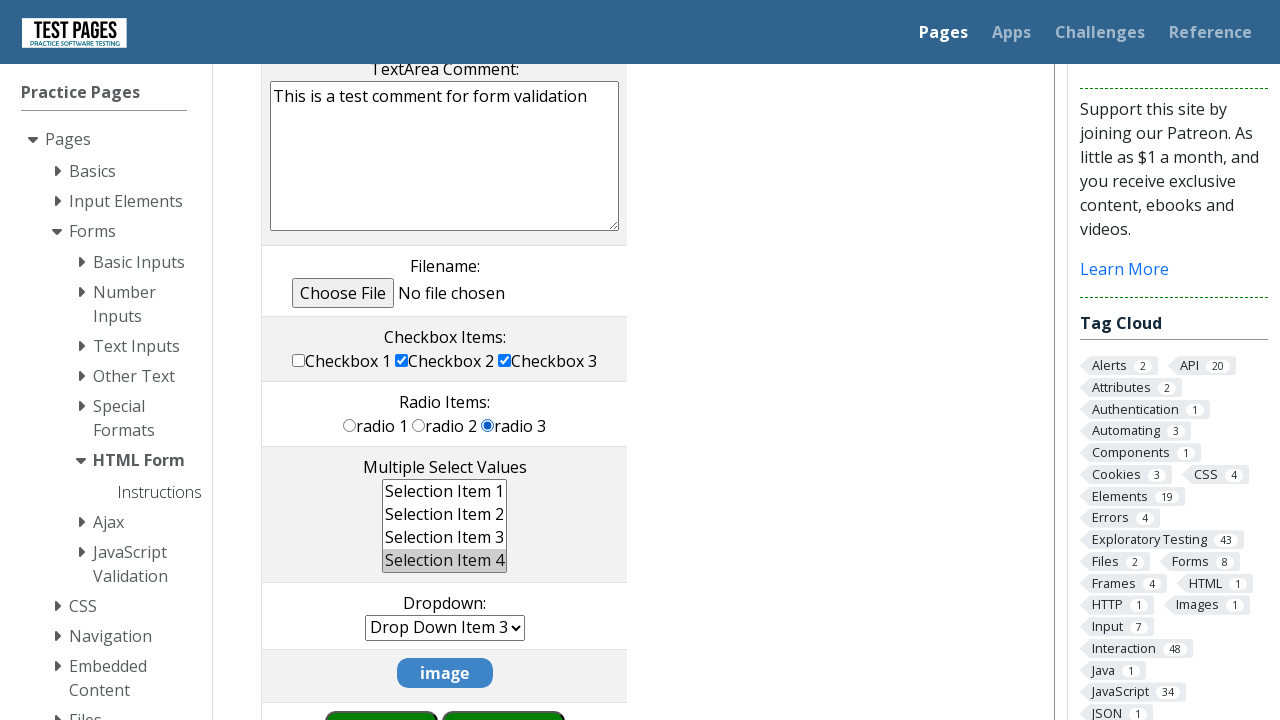

Deselected all options in multiple select dropdown on select[name='multipleselect[]']
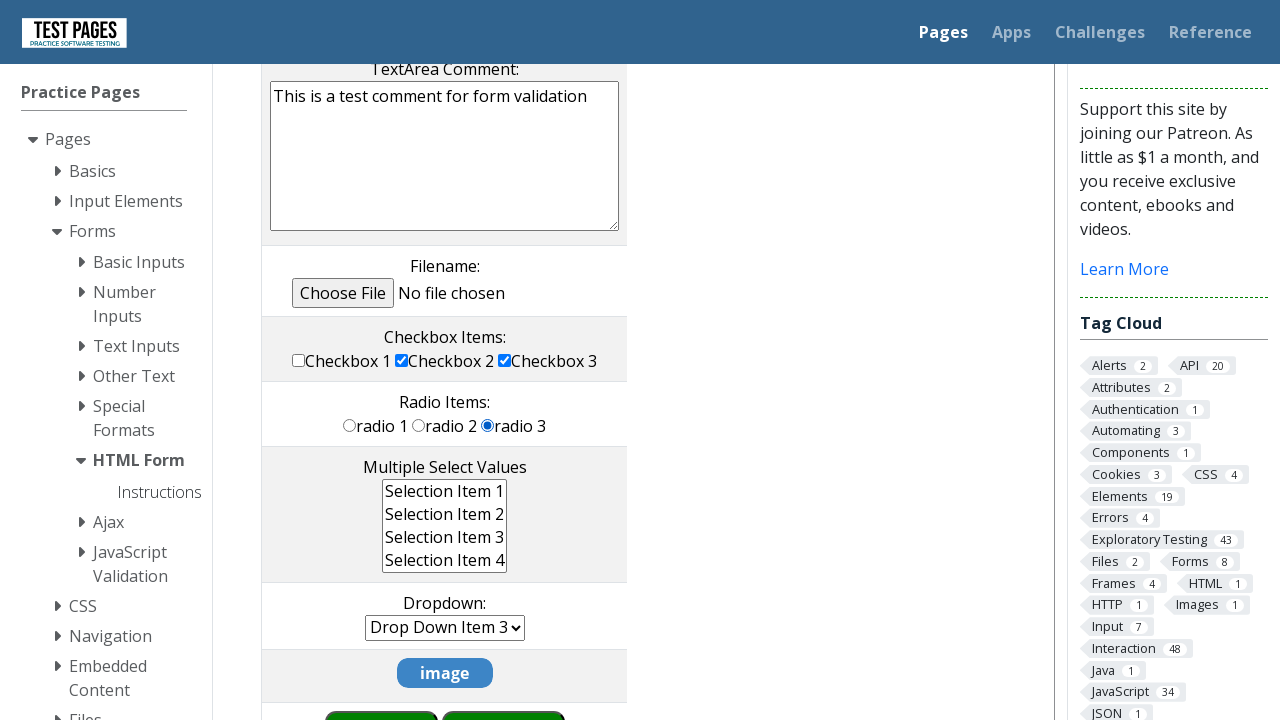

Selected 'ms1' and 'ms2' options in multiple select dropdown on select[name='multipleselect[]']
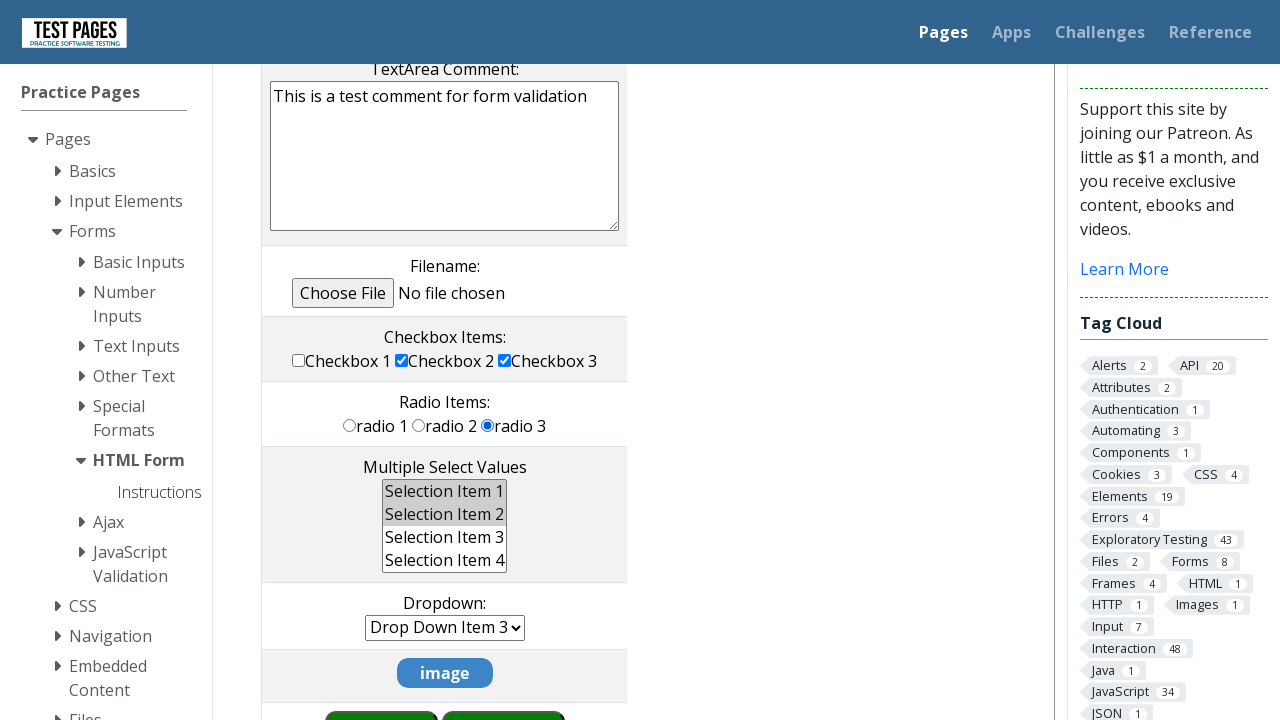

Clicked the third radio button again at (488, 425) on input[name='radioval'] >> nth=2
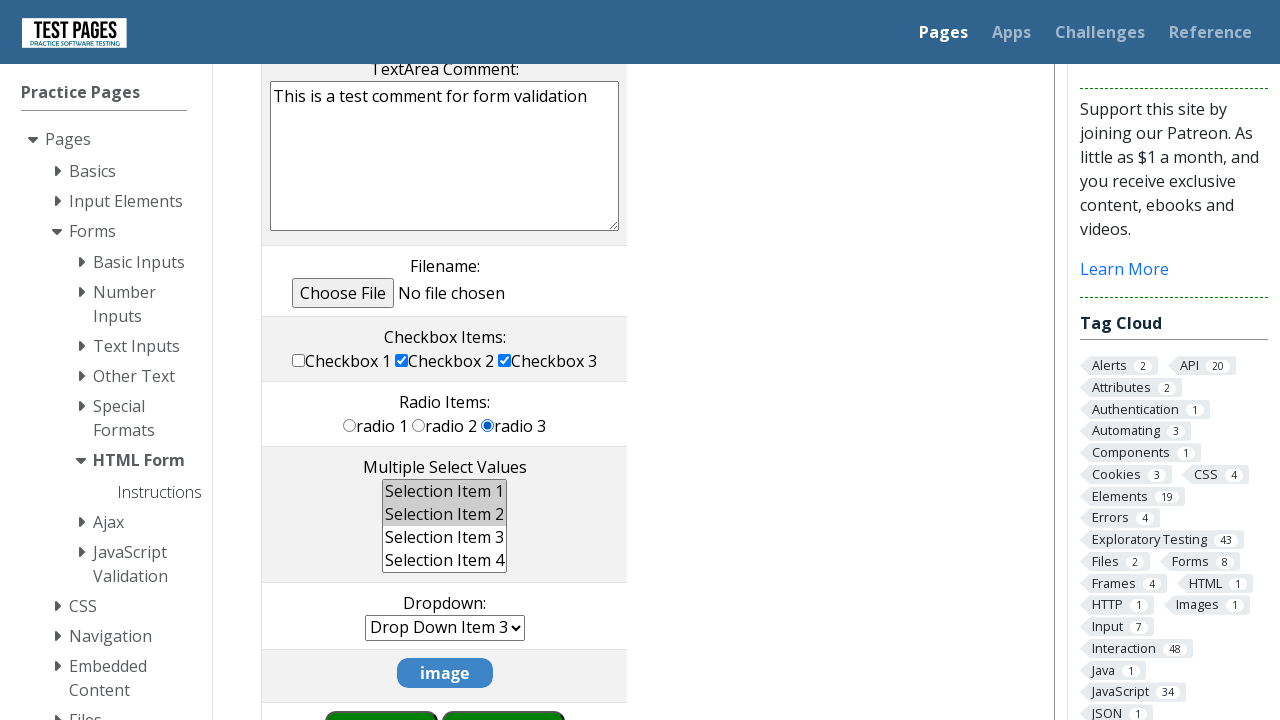

Scrolled submit button into view
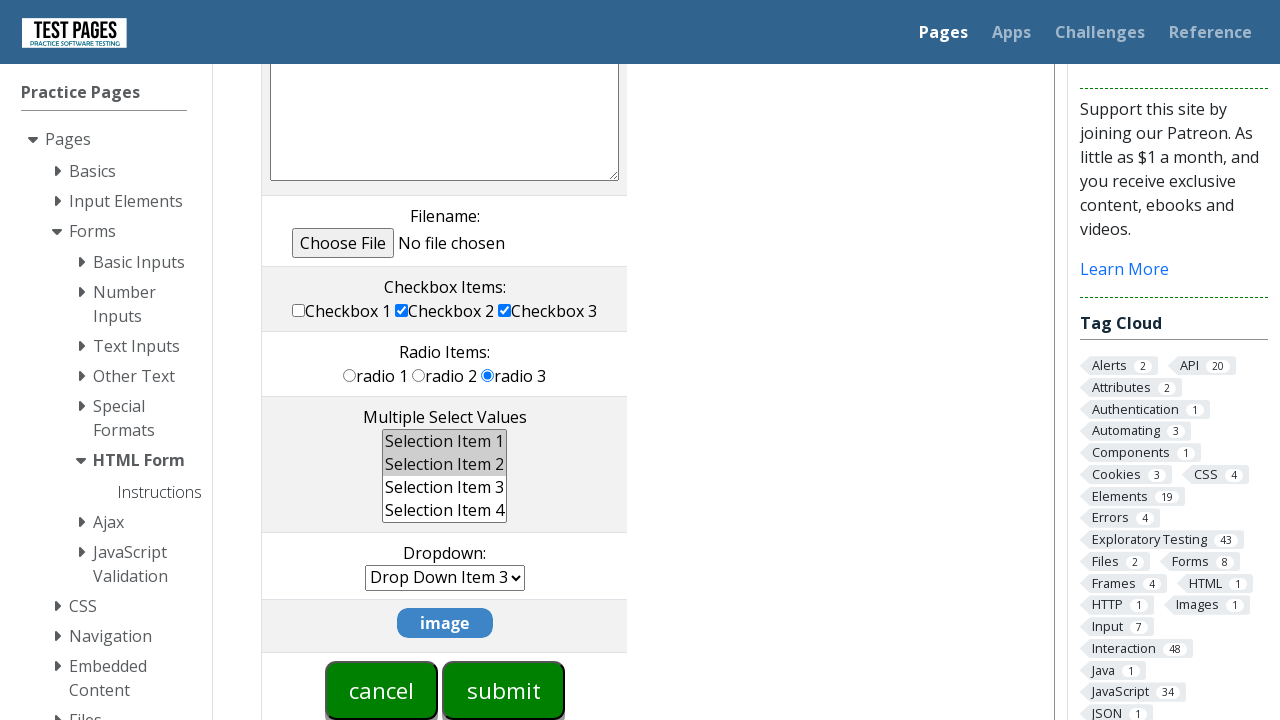

Clicked the submit button to submit the form at (504, 690) on input[type='submit']
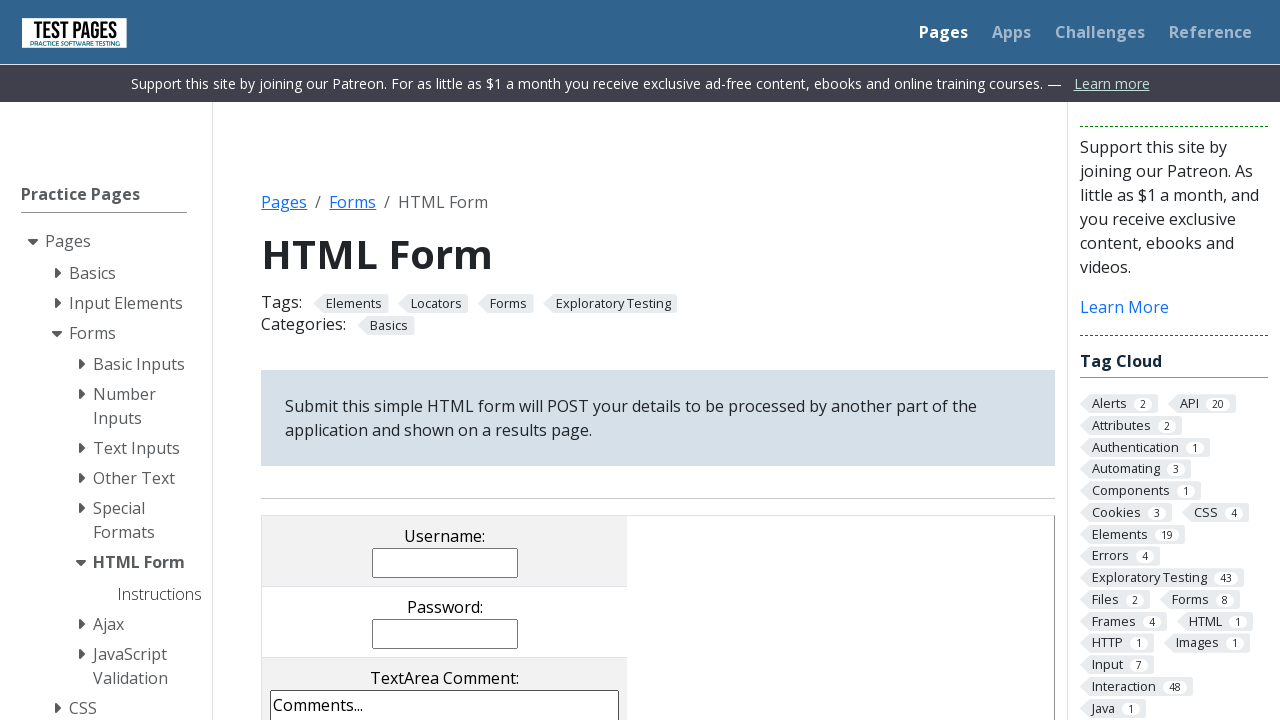

Waited for form submission to complete and page to load
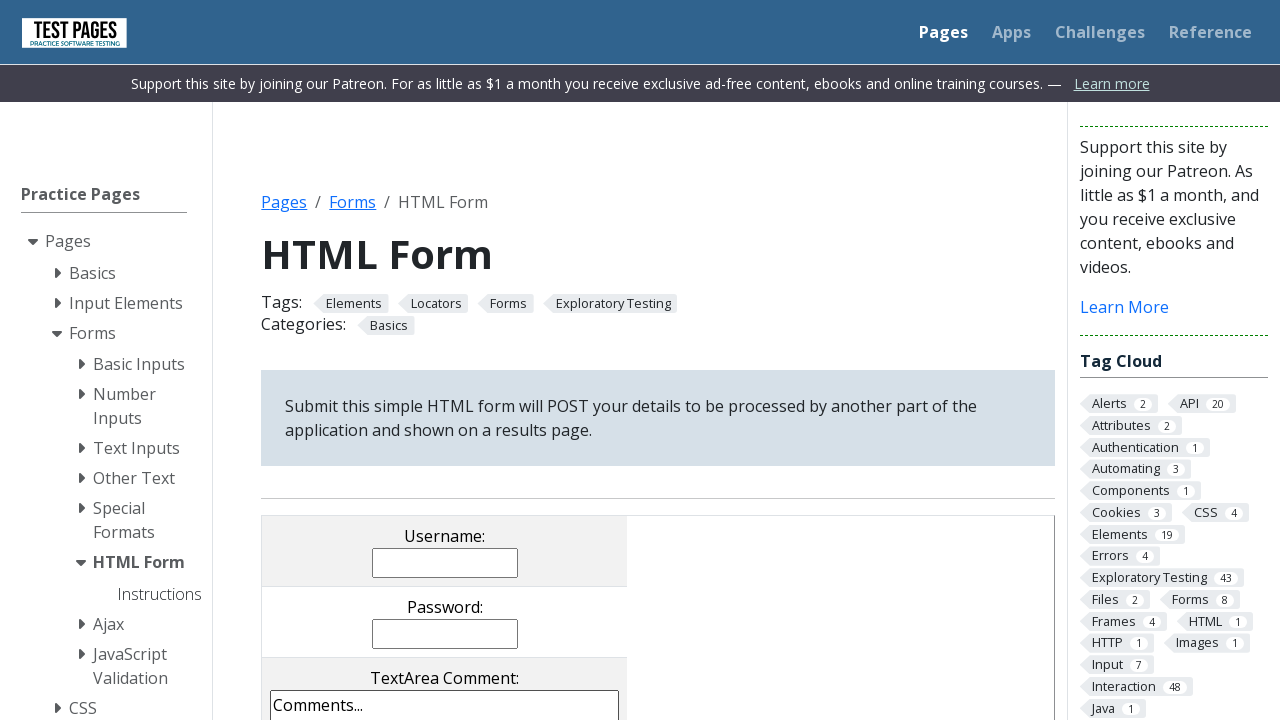

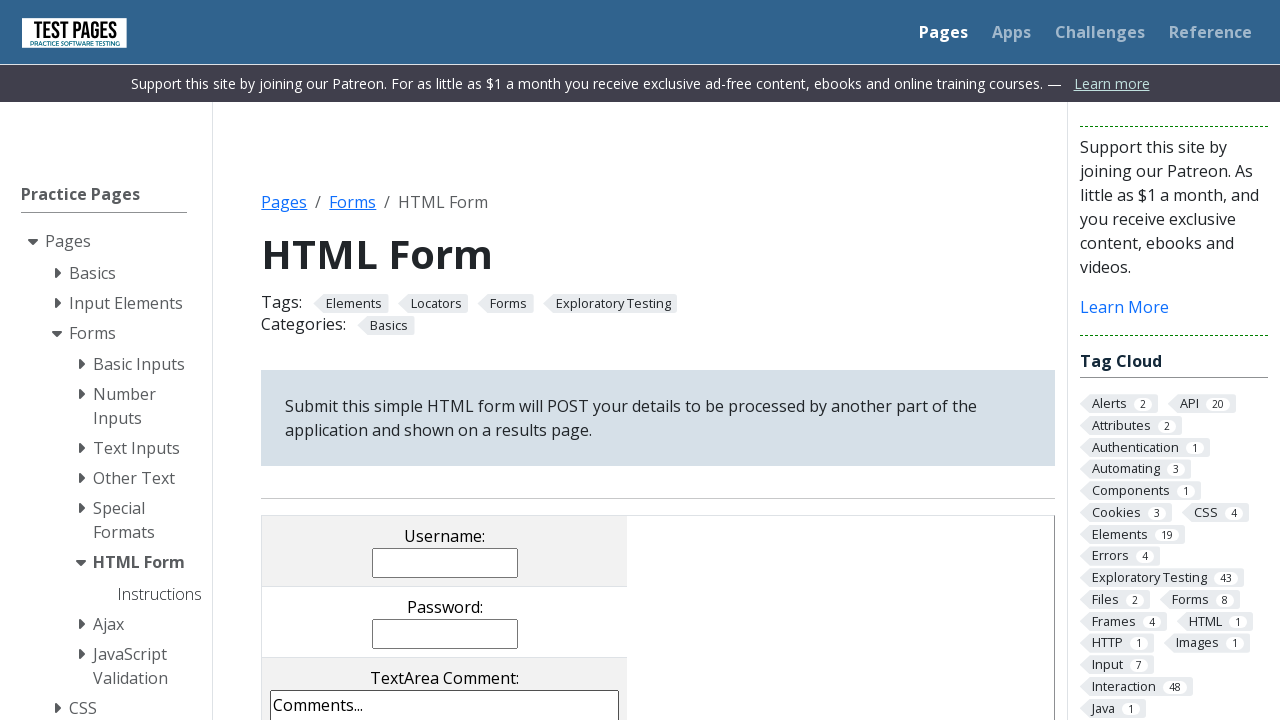